Tests checkbox selection state by clicking on a checkbox element

Starting URL: https://www.qa-practice.com/elements/checkbox/single_checkbox

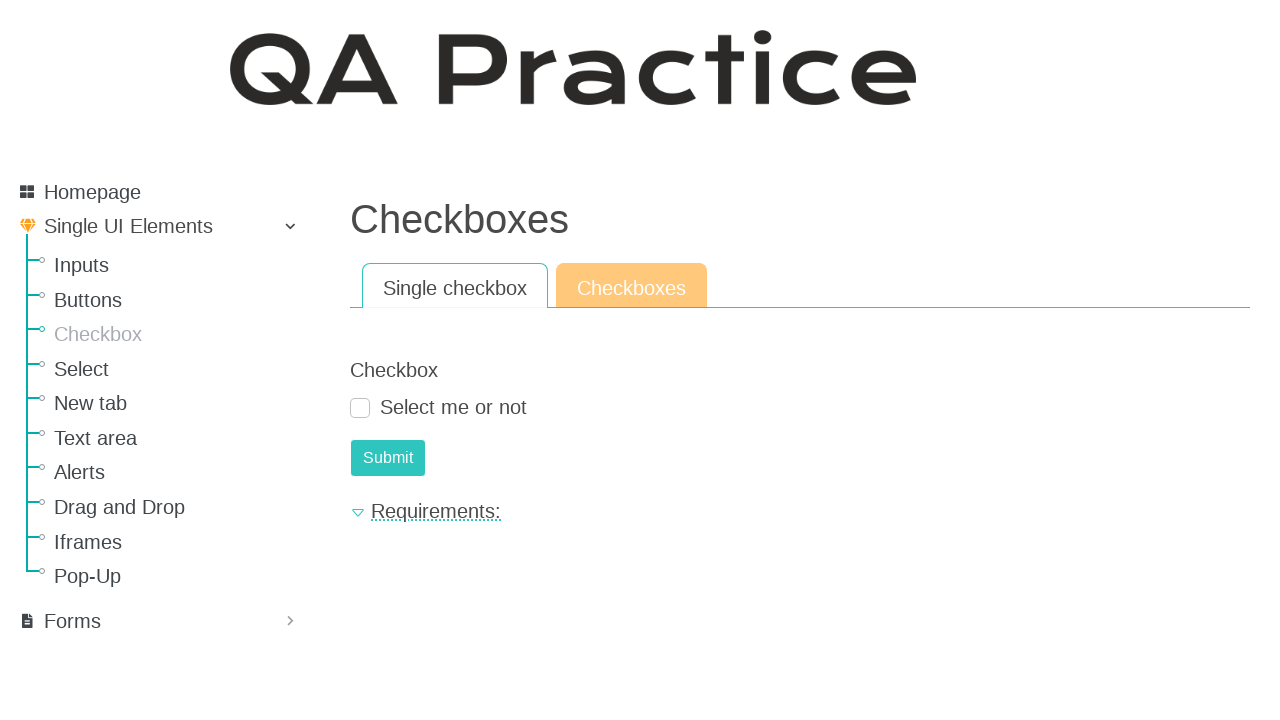

Clicked on the checkbox element to select it at (360, 408) on #id_checkbox_0
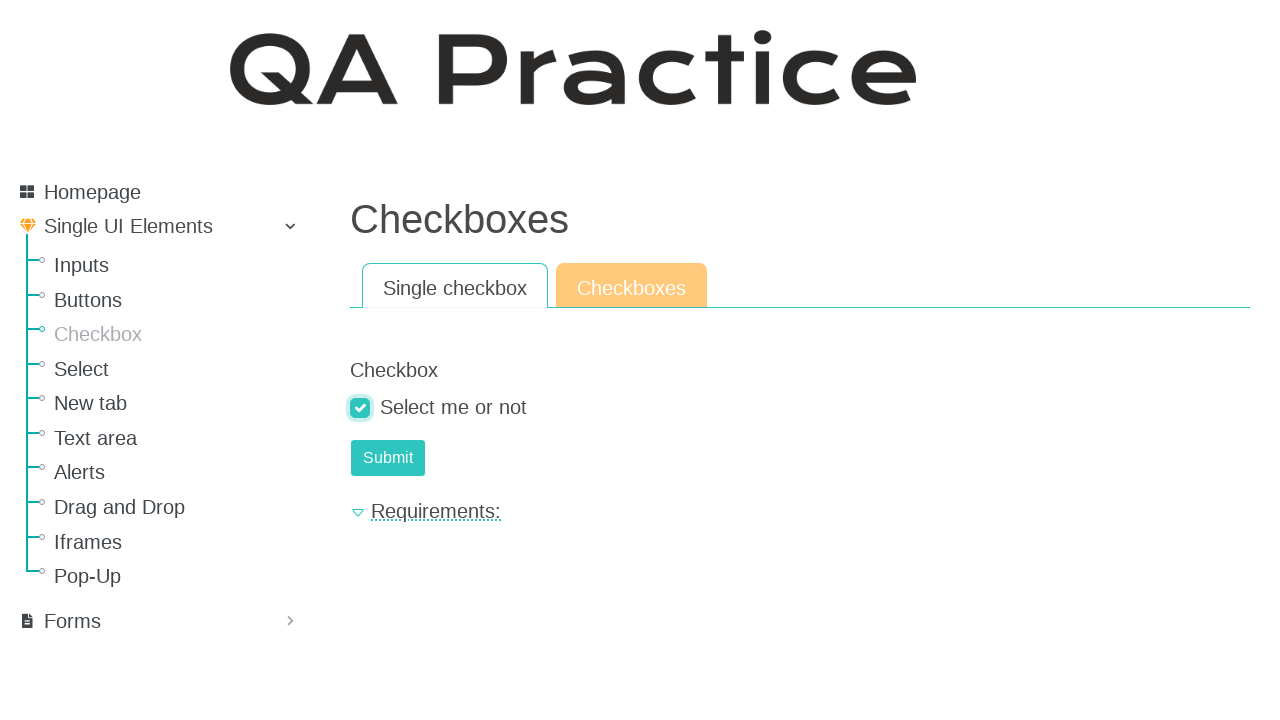

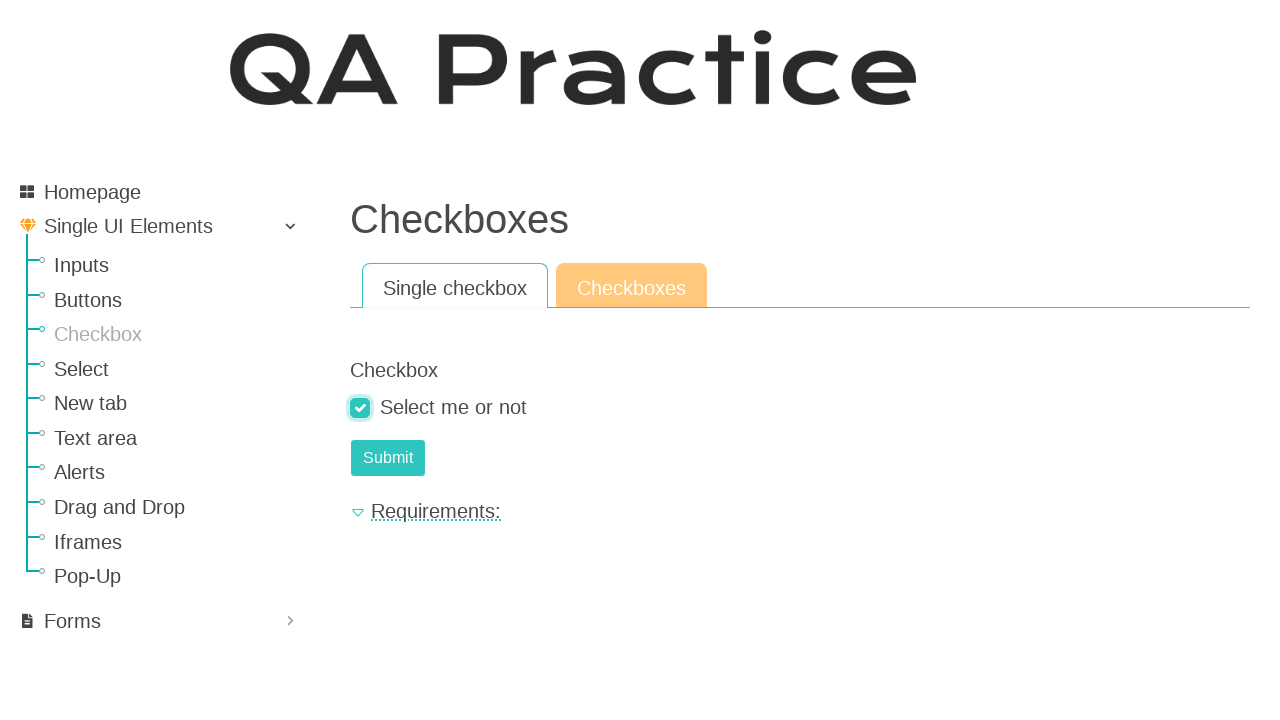